Tests the Selenium homepage by navigating to it, verifying the page body loads, and maximizing the browser window.

Starting URL: https://selenium.dev/

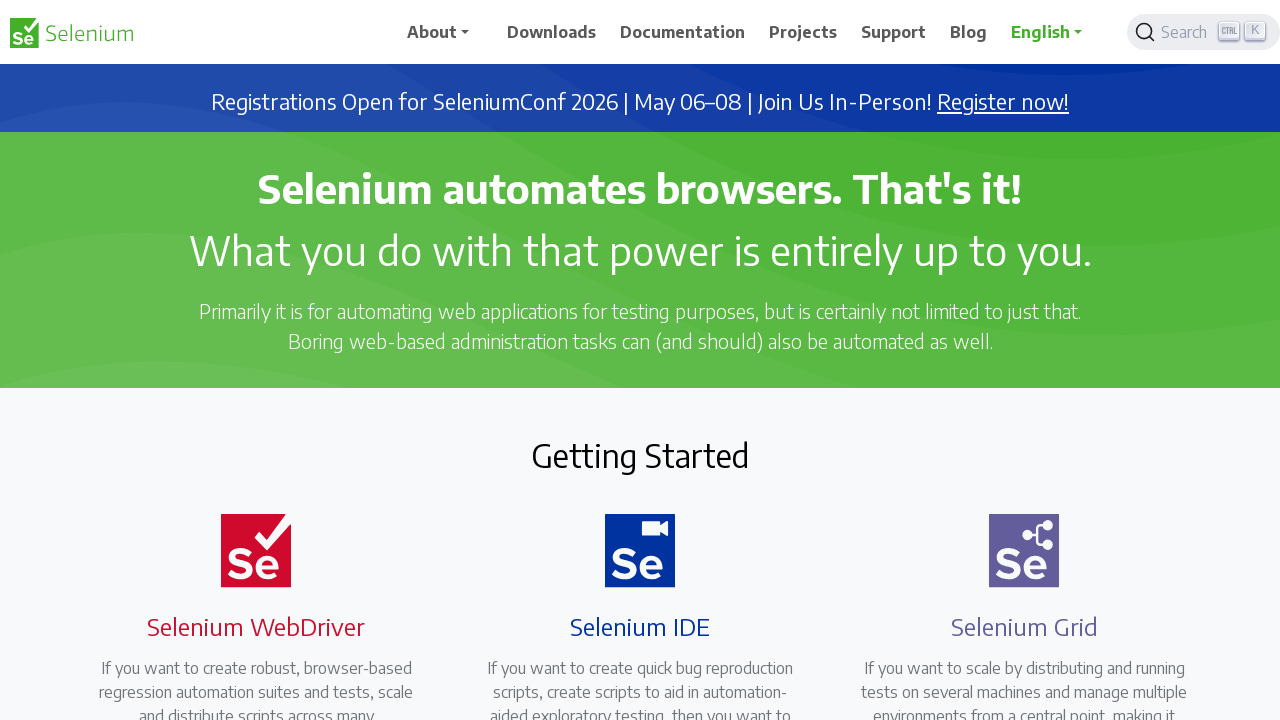

Navigated to Selenium homepage
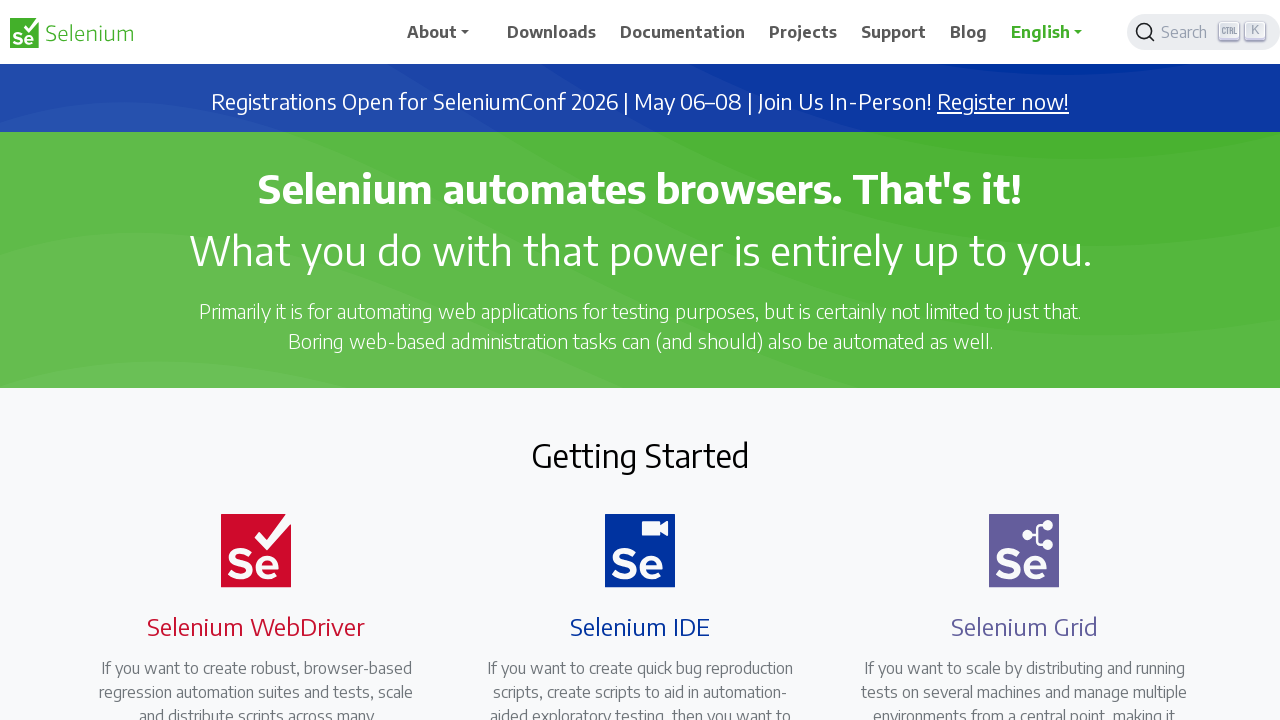

Body element loaded on Selenium page
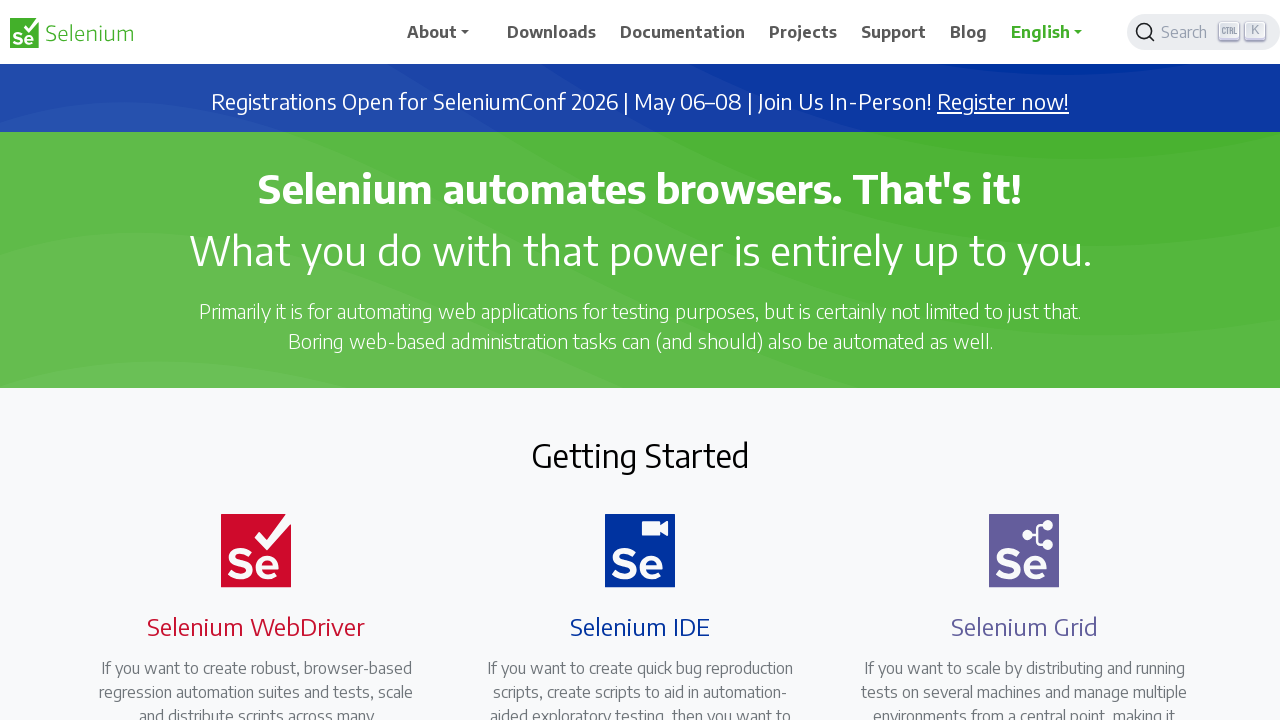

Retrieved body text content to verify page loaded successfully
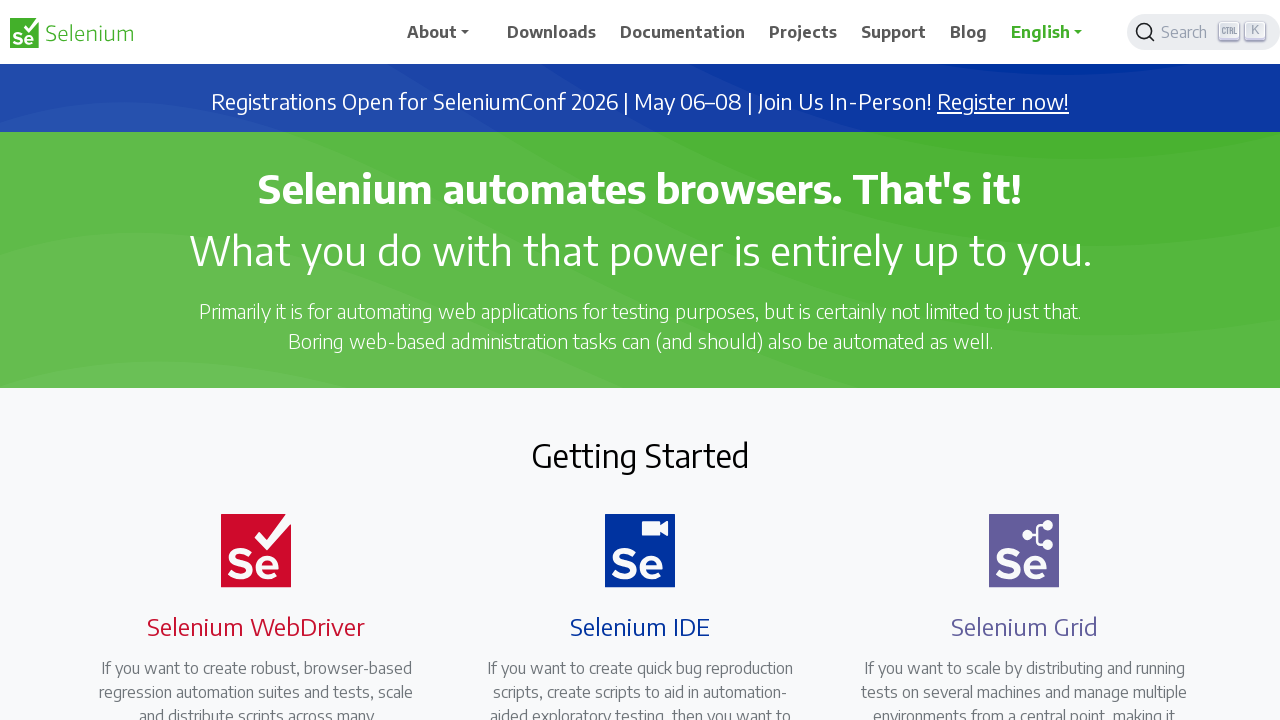

Maximized browser window to 1920x1080
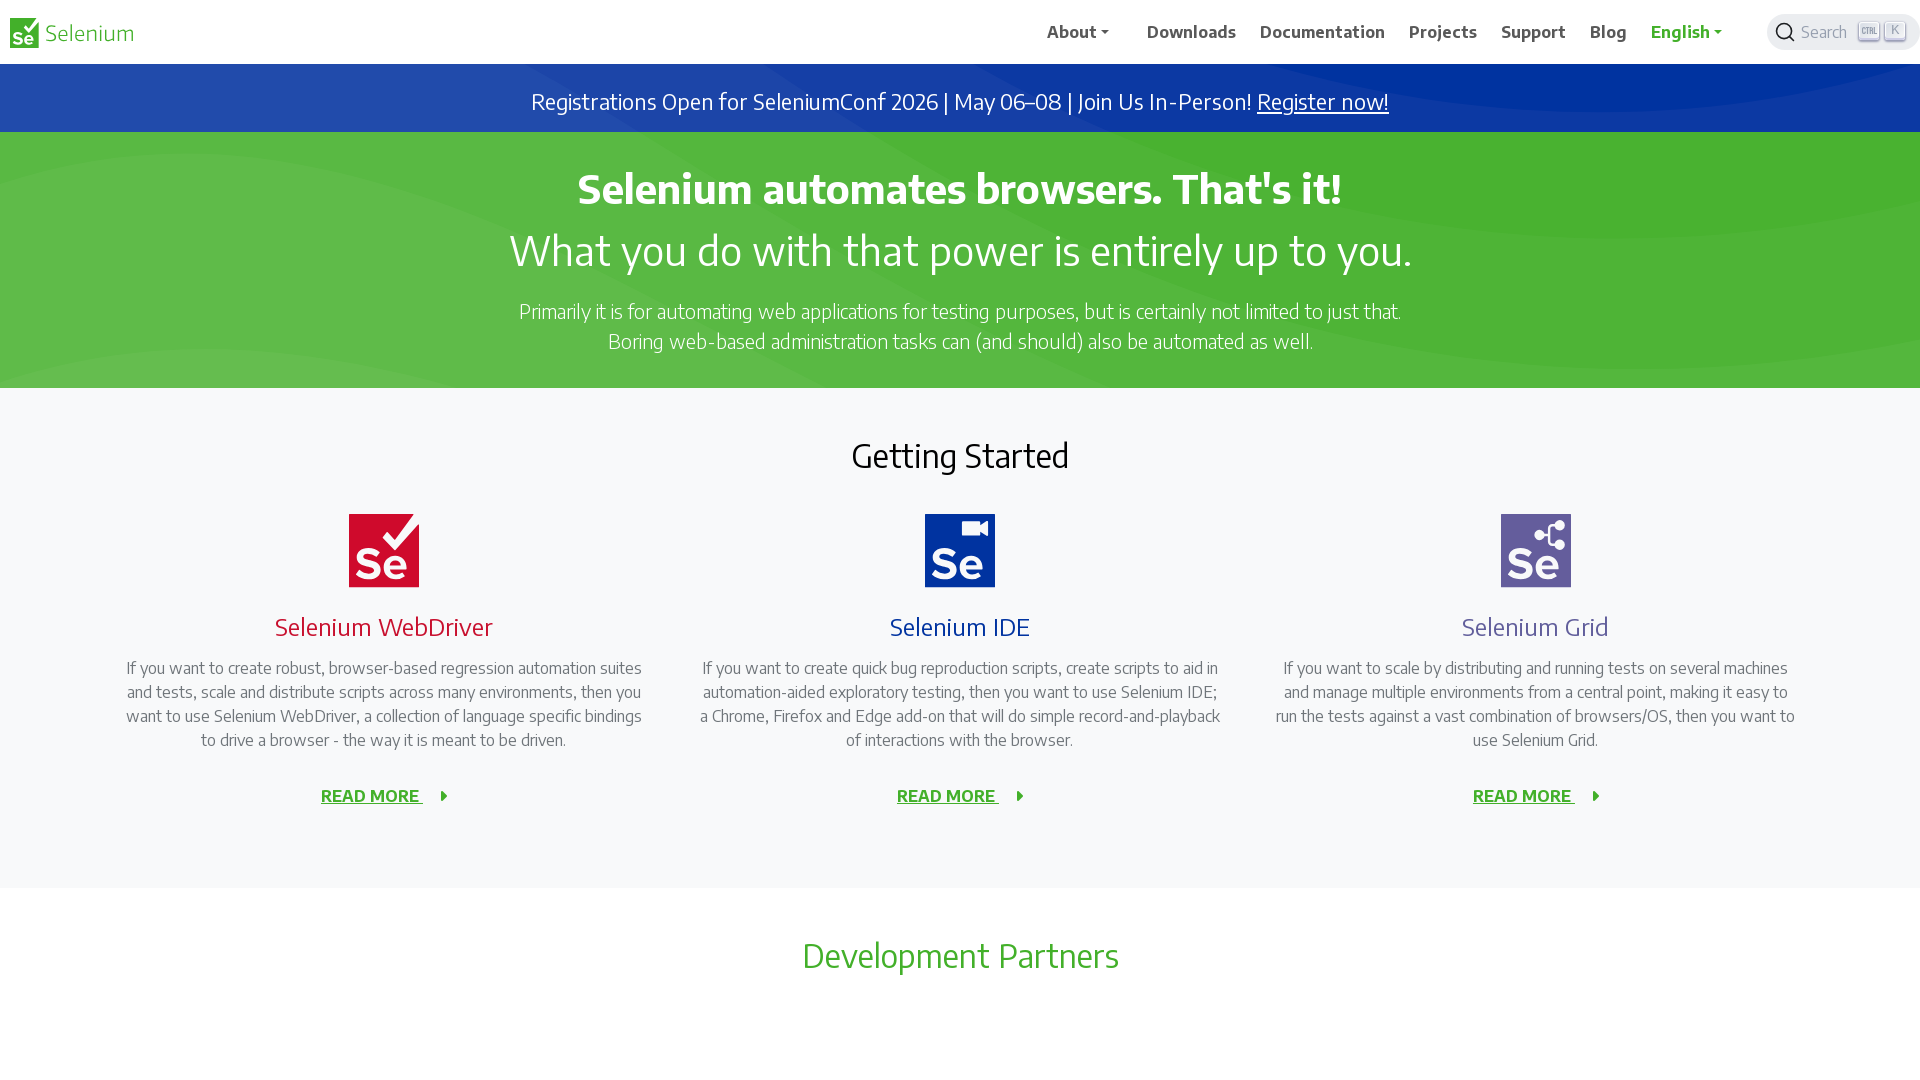

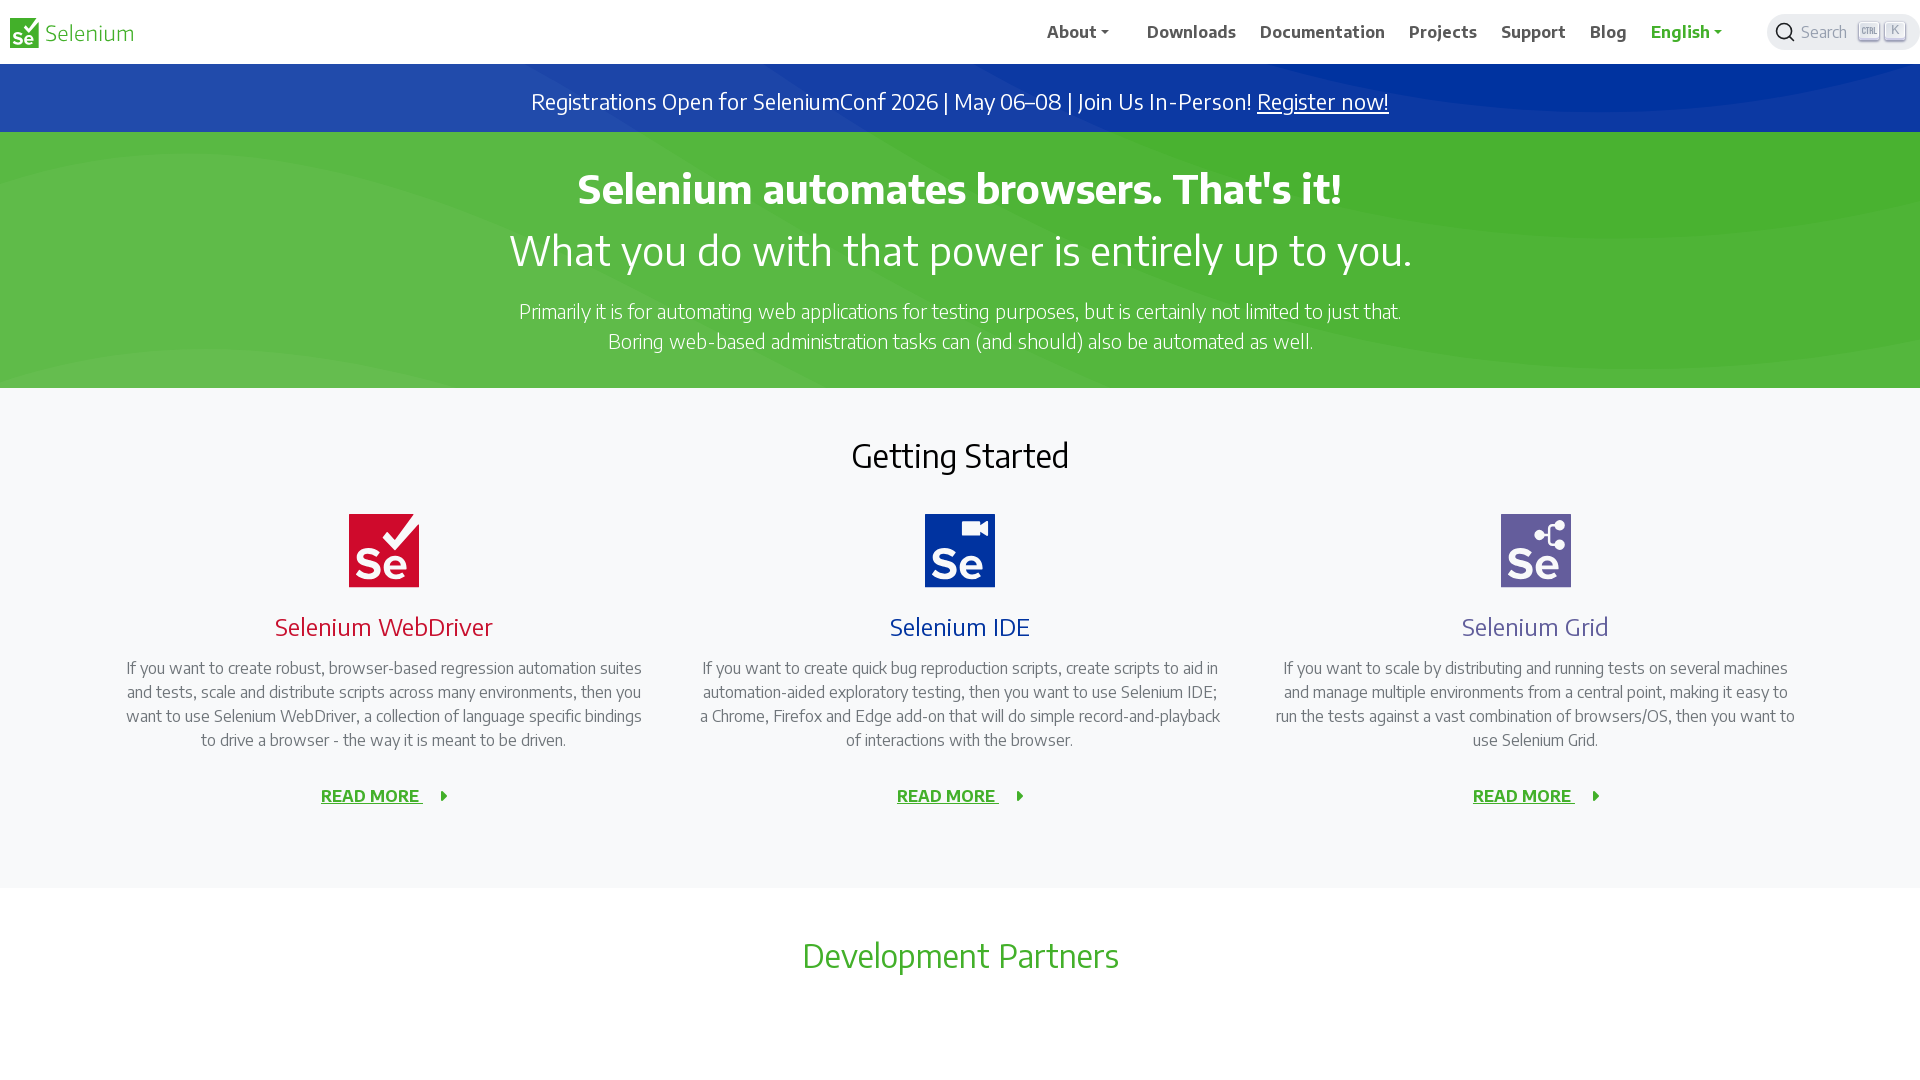